Tests iframe handling and drag-and-drop functionality by switching to an iframe and dragging an element to a target

Starting URL: https://jqueryui.com/droppable/

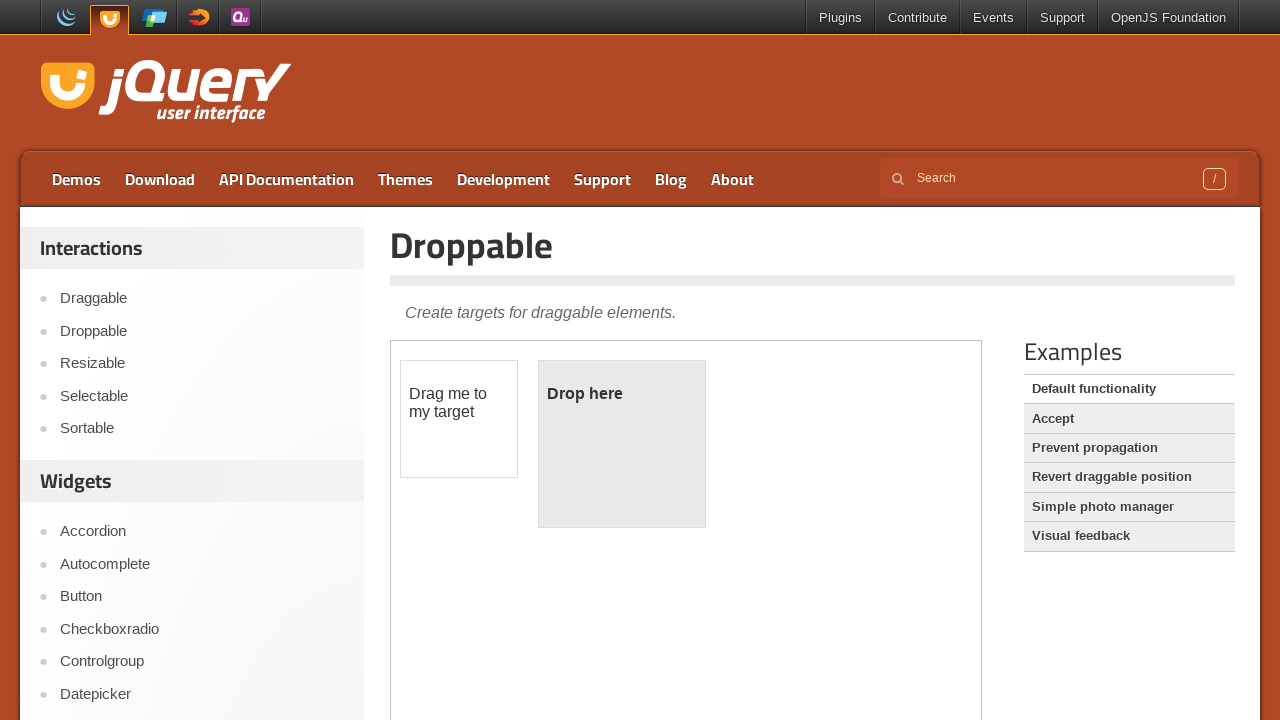

Navigated to jQuery UI droppable demo page
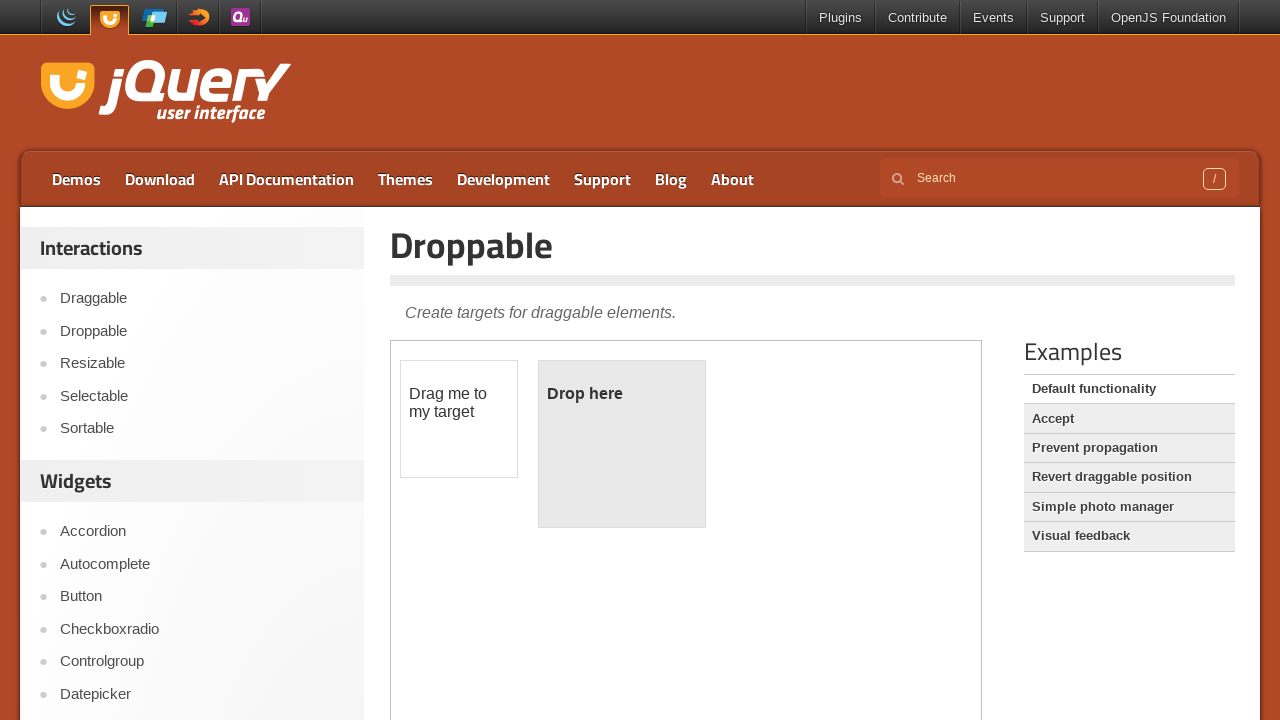

Located iframe containing drag-drop demo
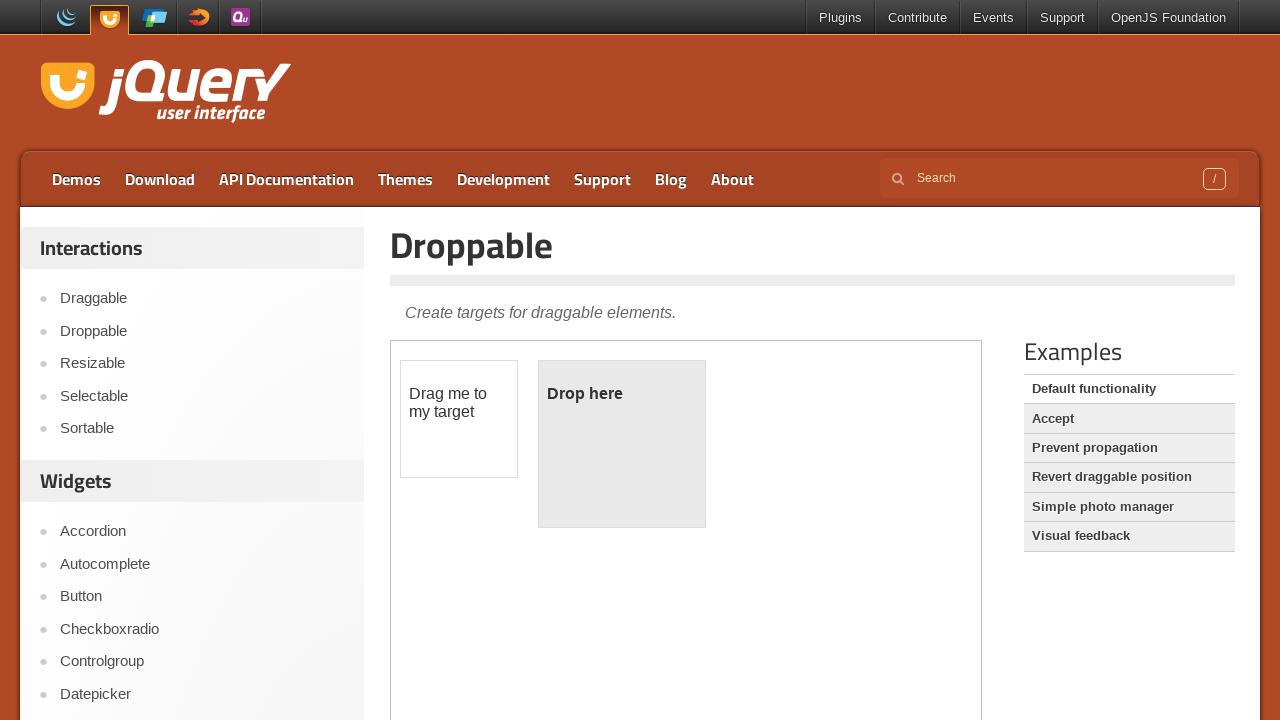

Draggable element is now visible and ready
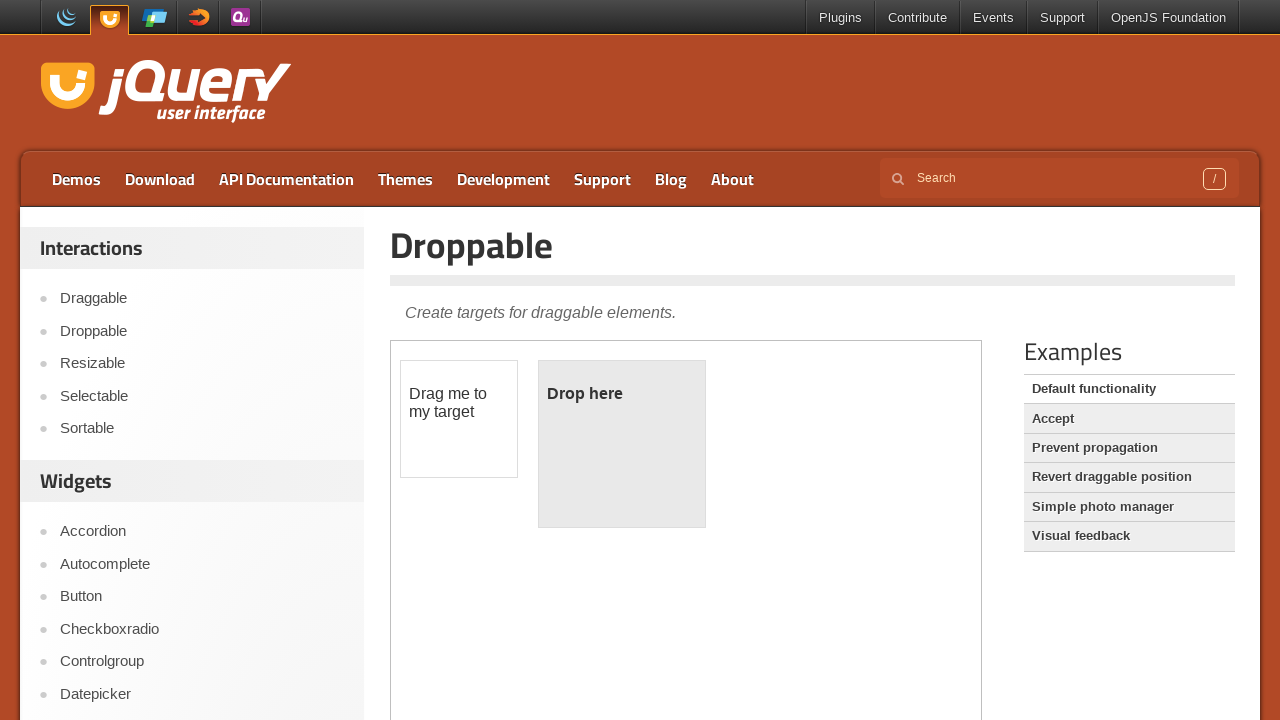

Dragged draggable element to droppable target at (622, 444)
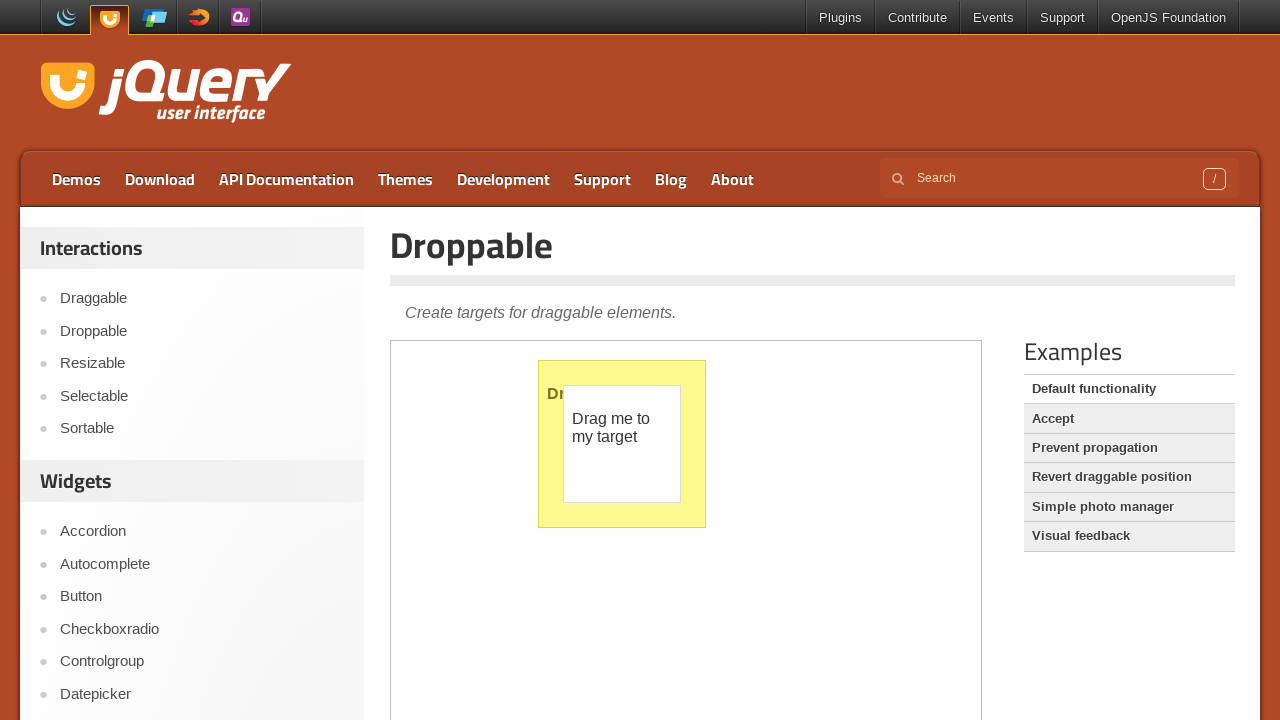

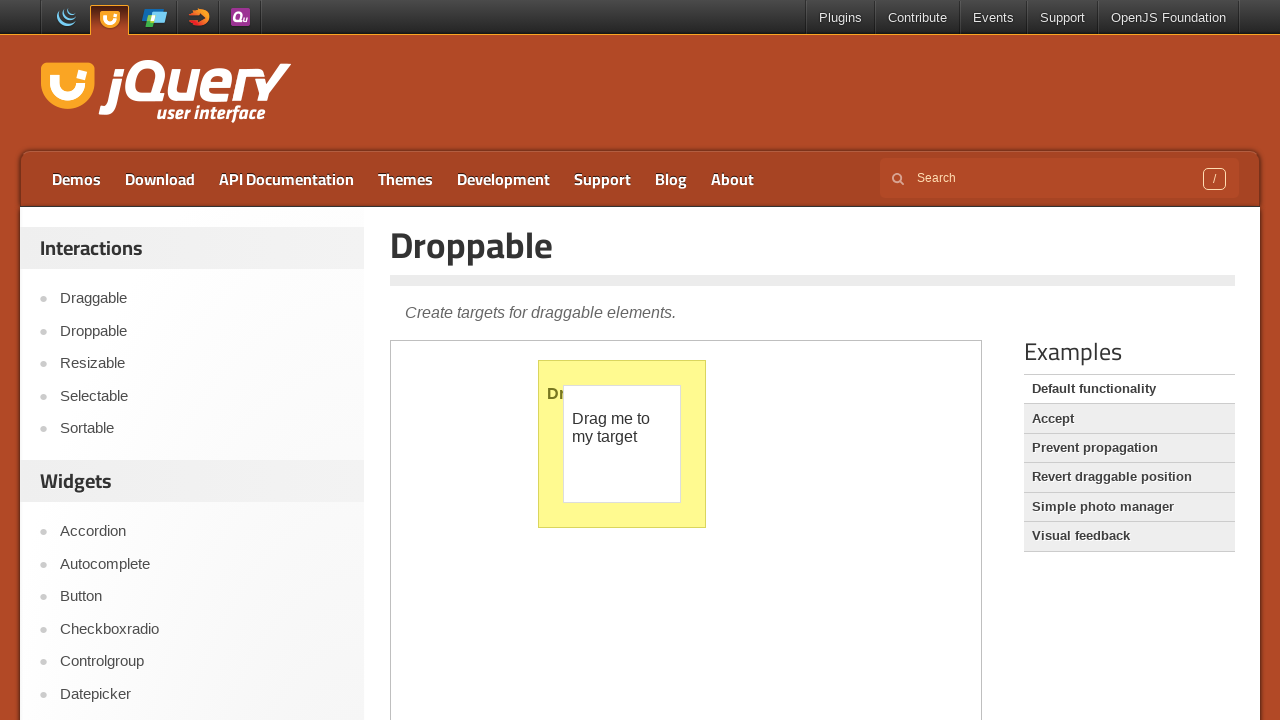